Tests clicking on a "Start a free trial" text link on the VWO application homepage

Starting URL: https://app.vwo.com

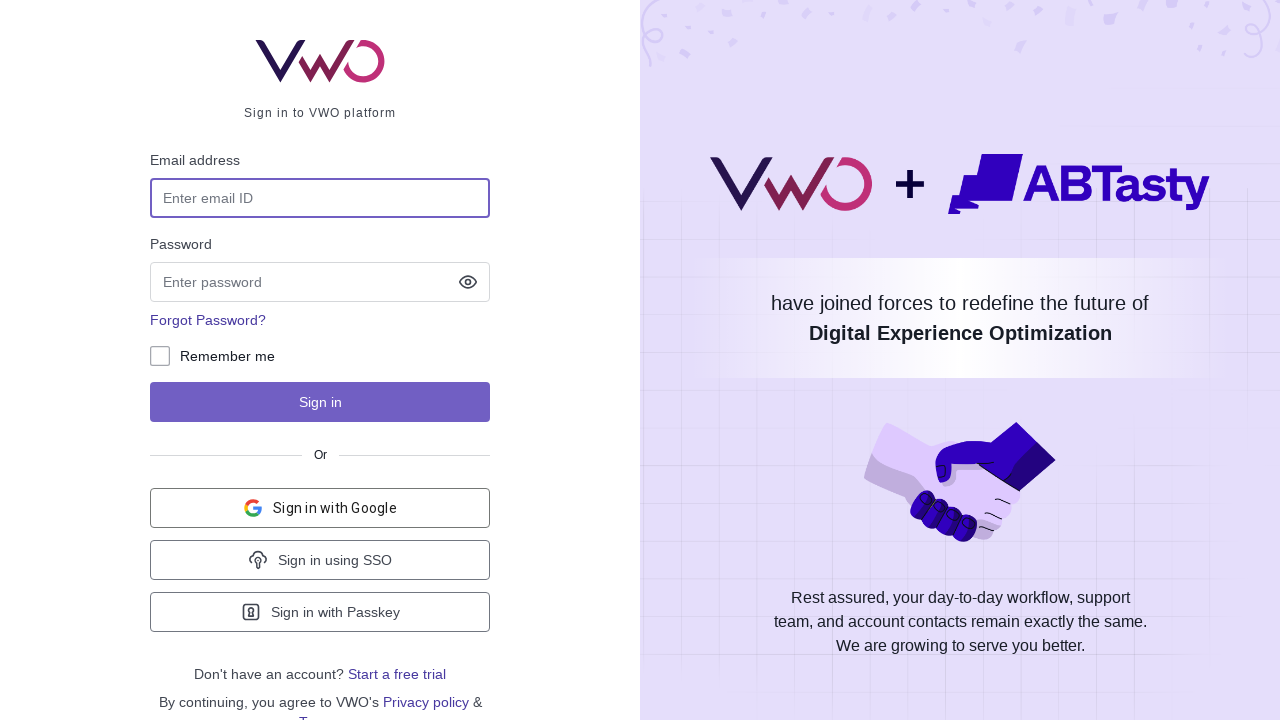

Navigated to VWO application homepage
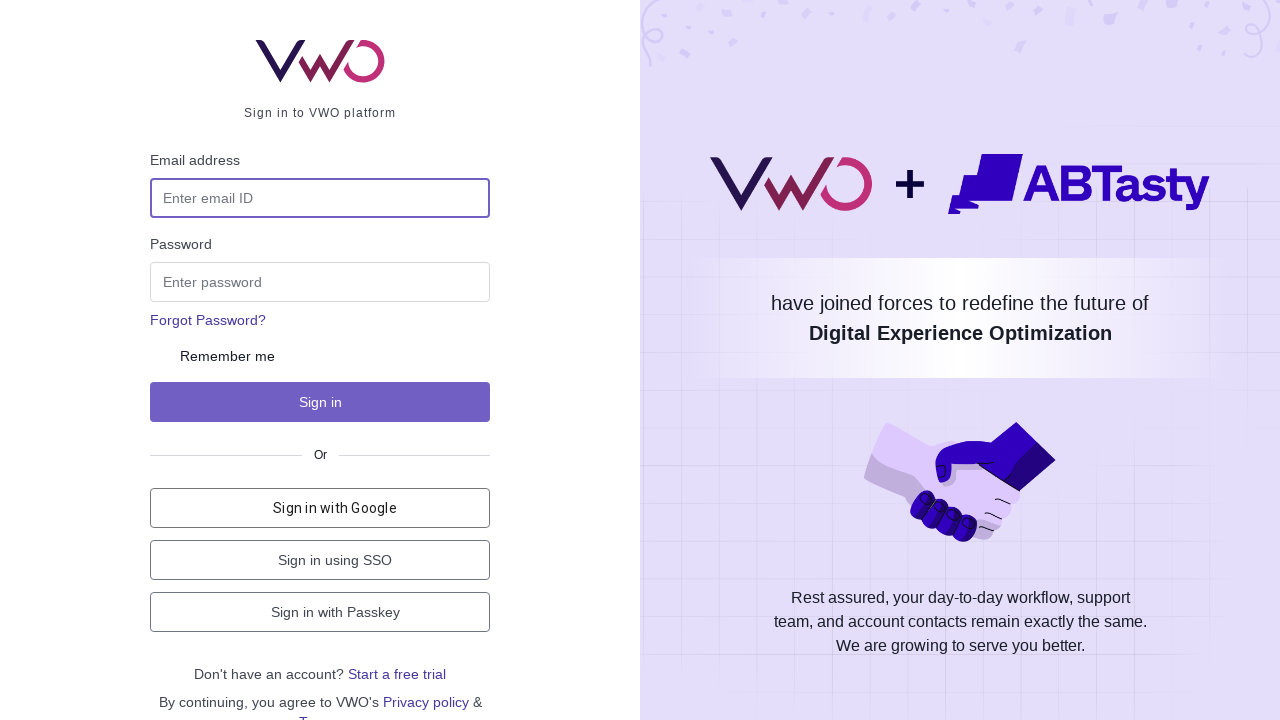

Clicked on 'Start a free trial' text link at (397, 674) on text=Start a free trial
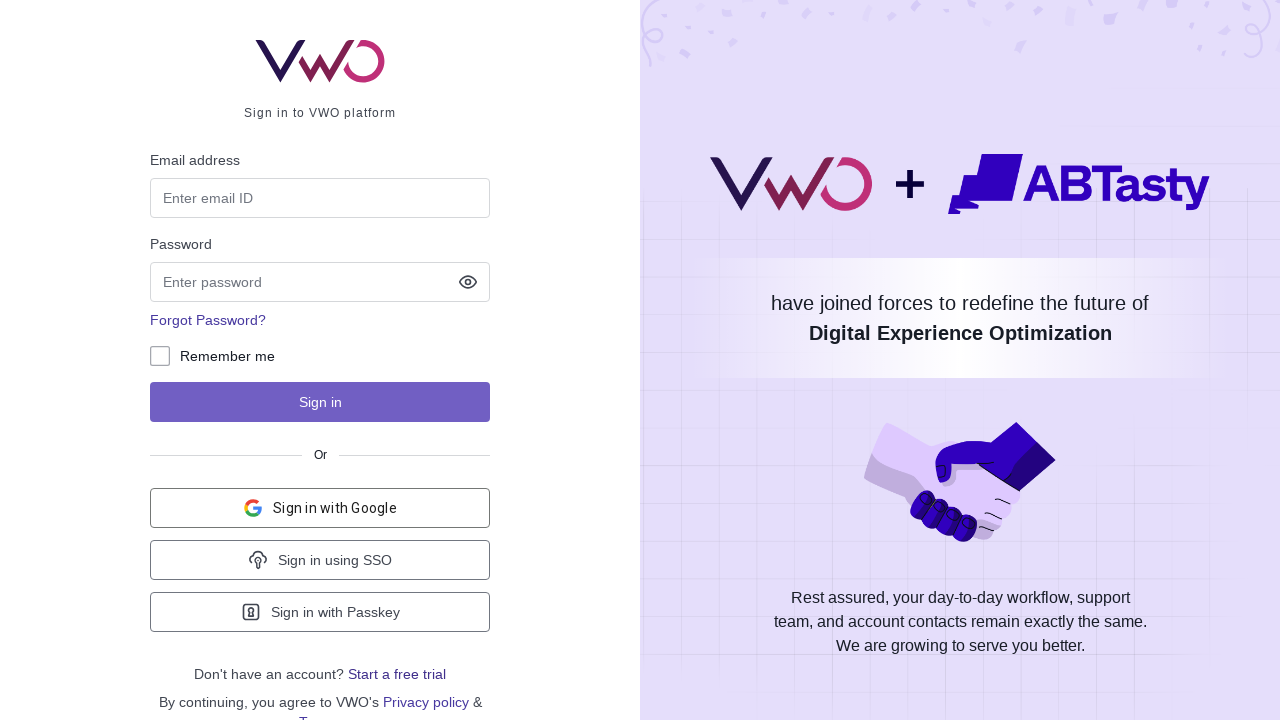

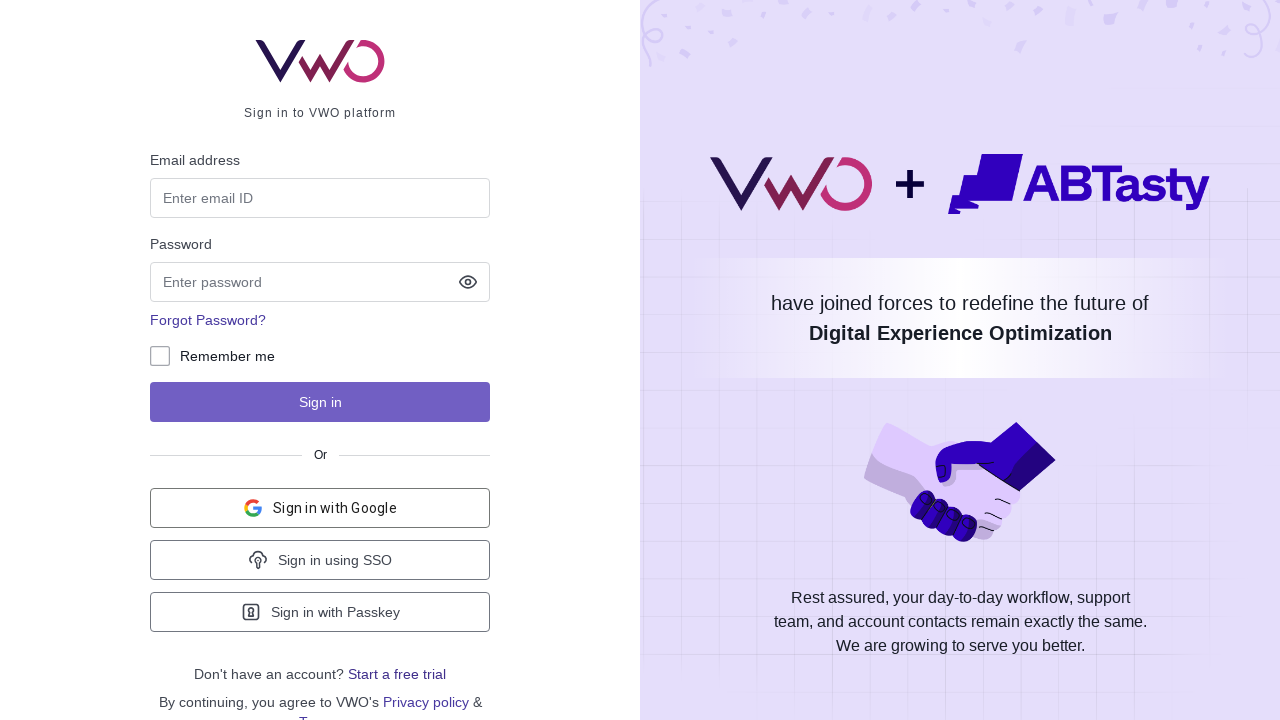